Tests a practice page by clicking a checkbox, selecting the corresponding option from a dropdown, entering the text in an input field, and triggering an alert to verify the message contains the expected text.

Starting URL: http://qaclickacademy.com/practice.php

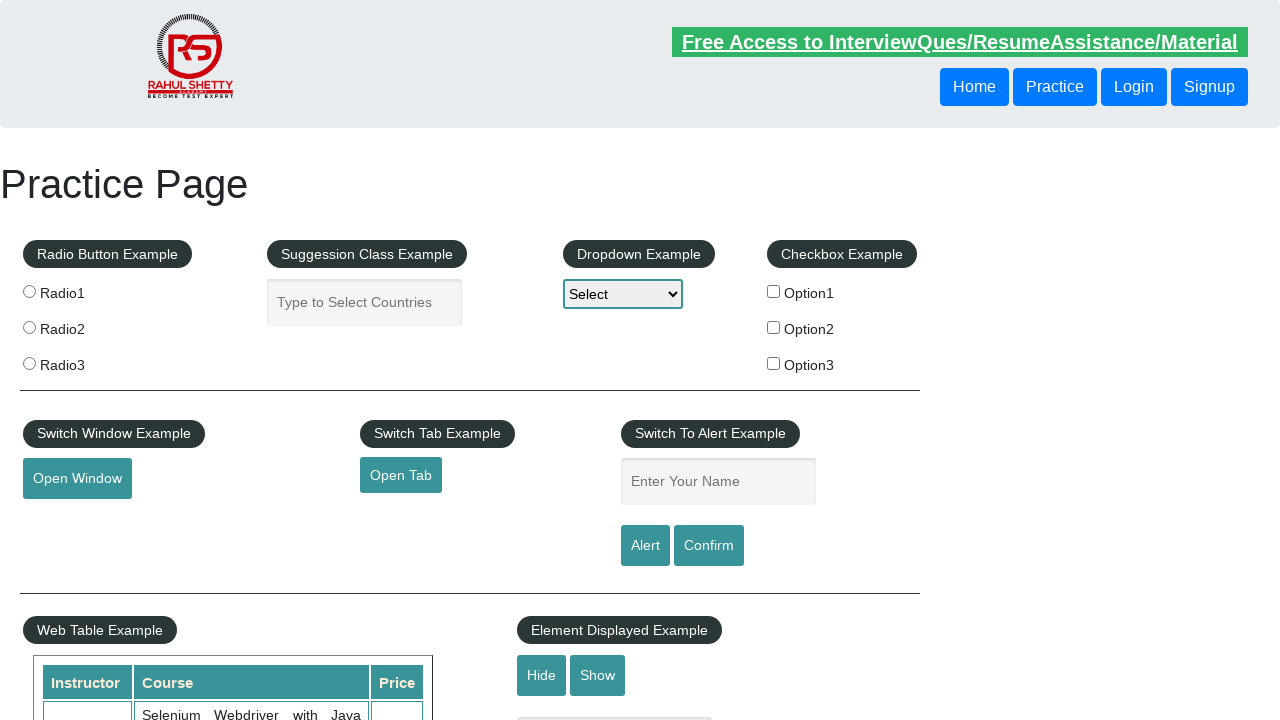

Clicked the second checkbox (Option2) at (774, 327) on xpath=//*[@id='checkbox-example']/fieldset/label[2]/input
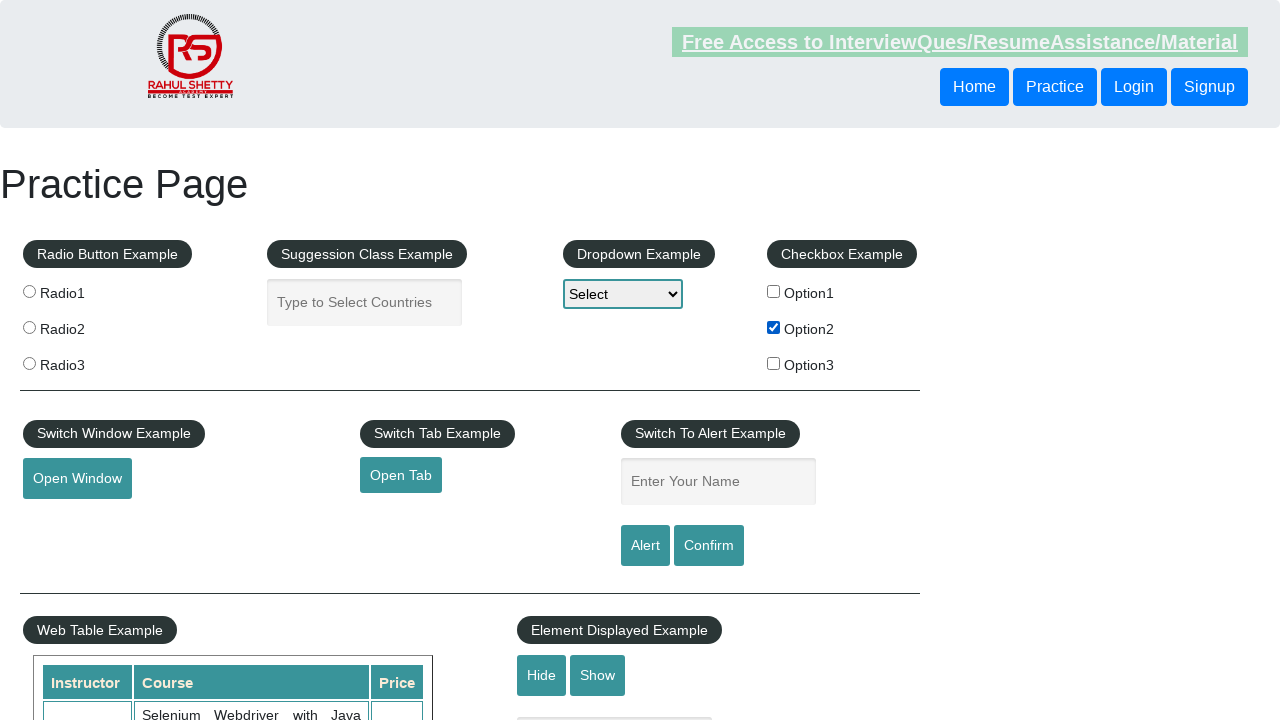

Retrieved checkbox label text: 'Option2'
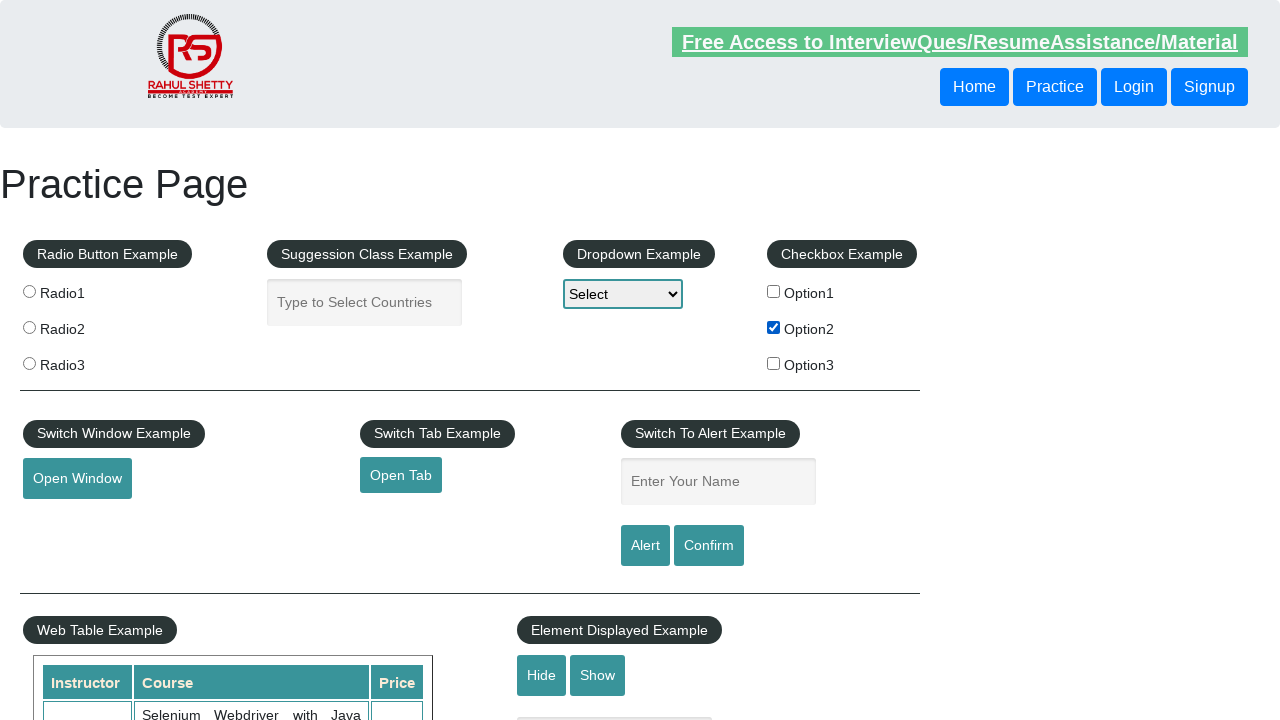

Selected 'Option2' from dropdown on #dropdown-class-example
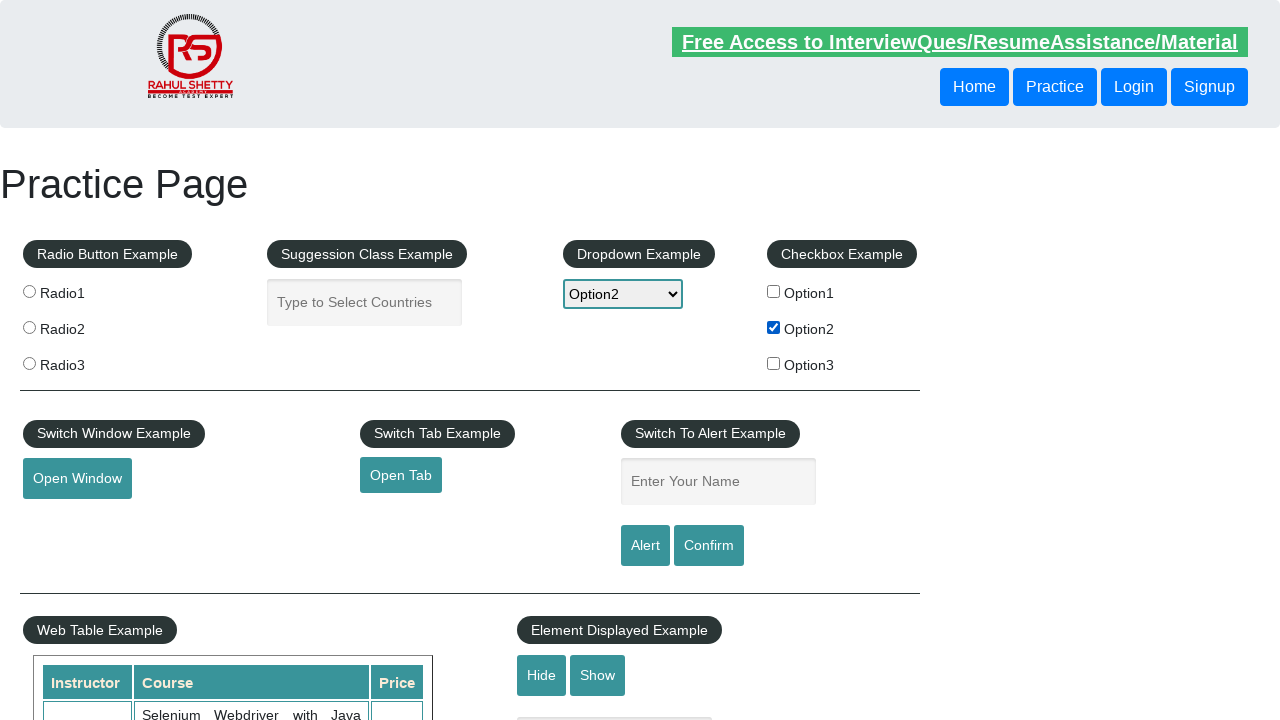

Entered 'Option2' in name input field on input[name='enter-name']
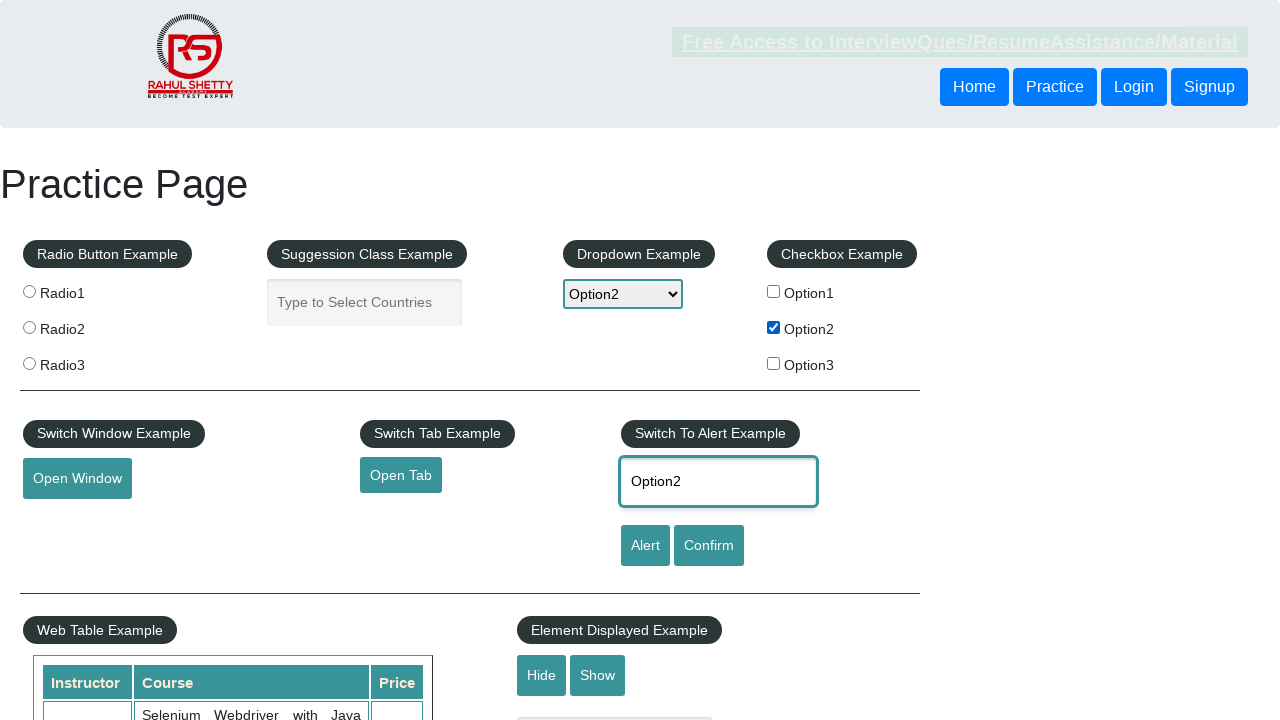

Clicked the alert button at (645, 546) on #alertbtn
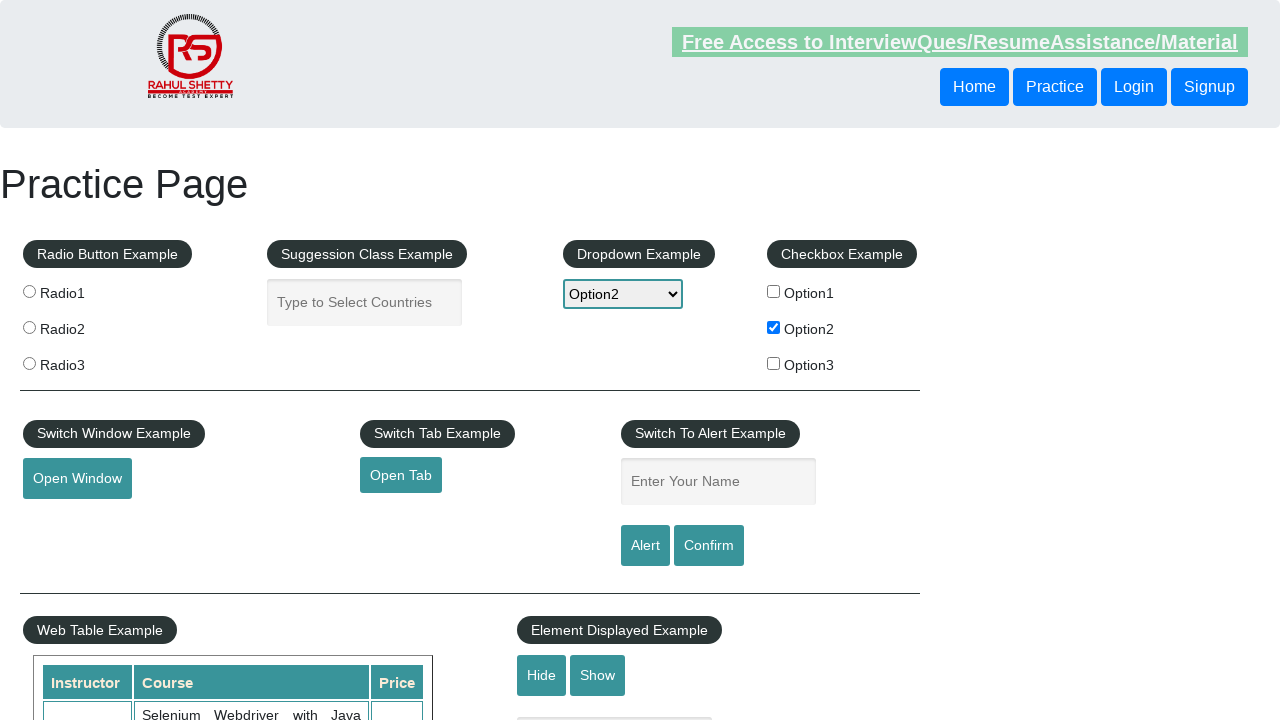

Alert dialog accepted
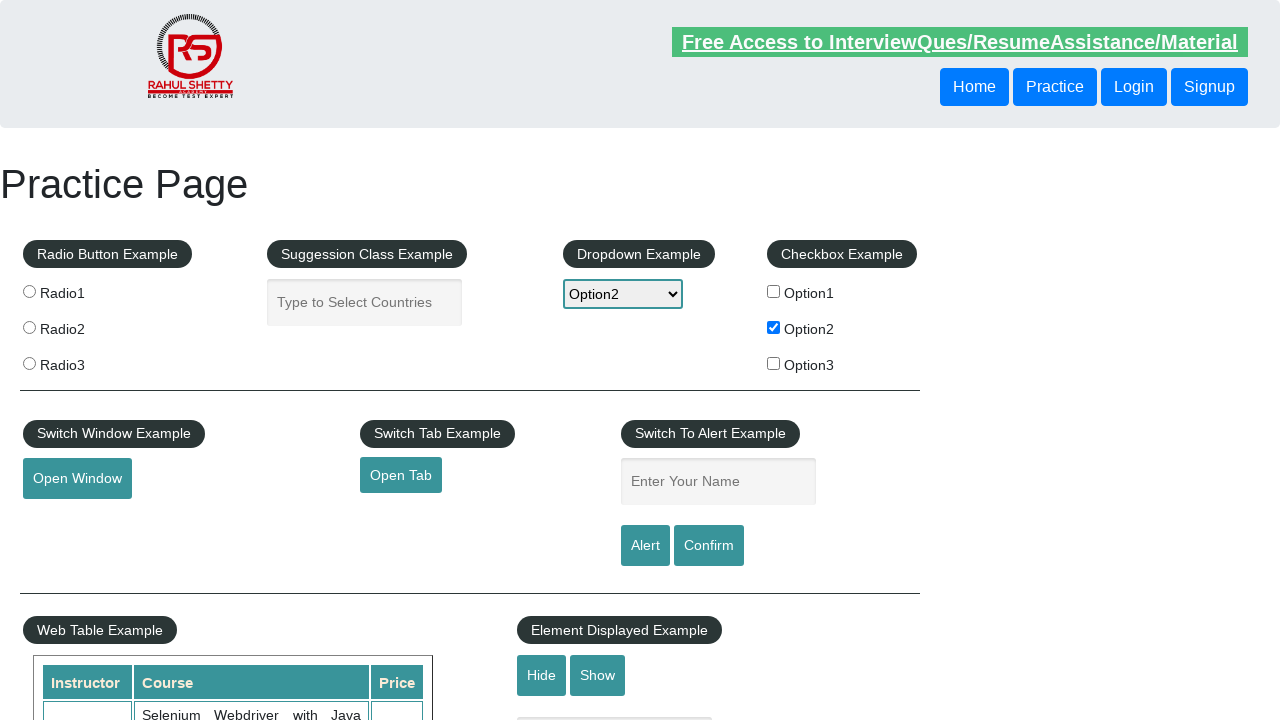

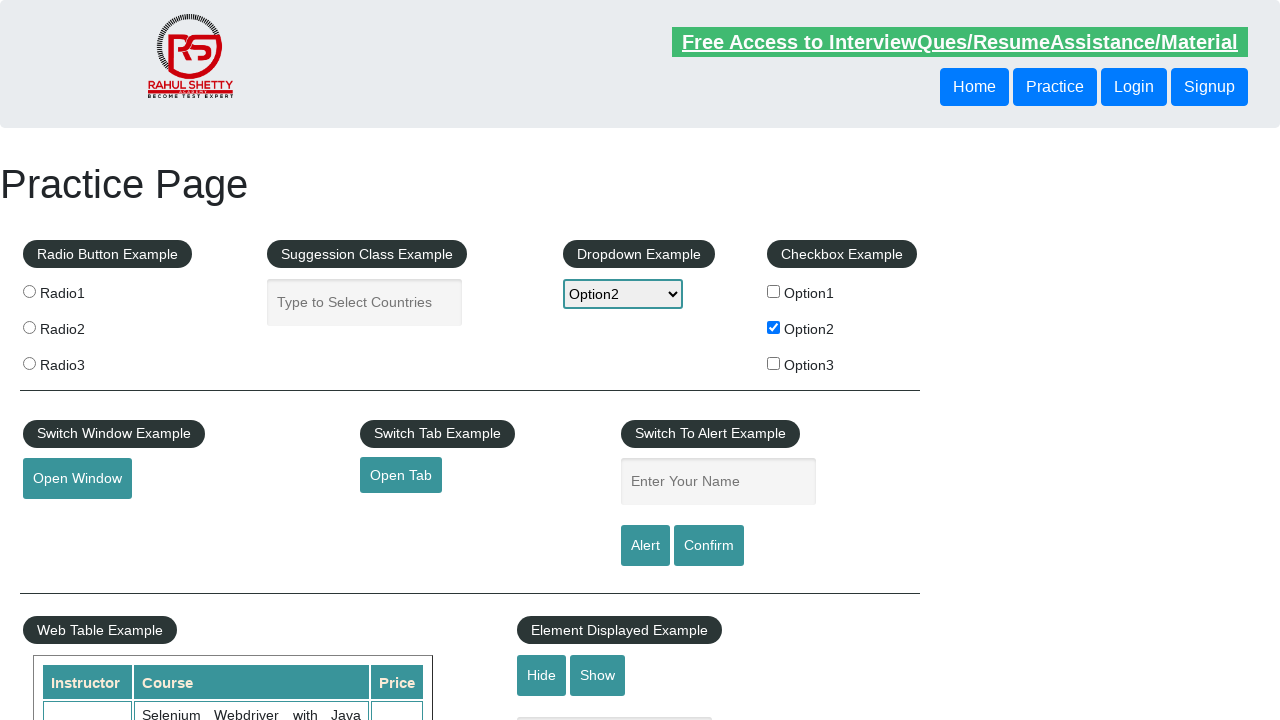